Navigates to the Spanish version of the ExxonMobil About Argentina page and verifies that the page loads completely

Starting URL: https://corporate.exxonmobil.com/Locations/Argentina/About-Argentina-operations?content-lang=es

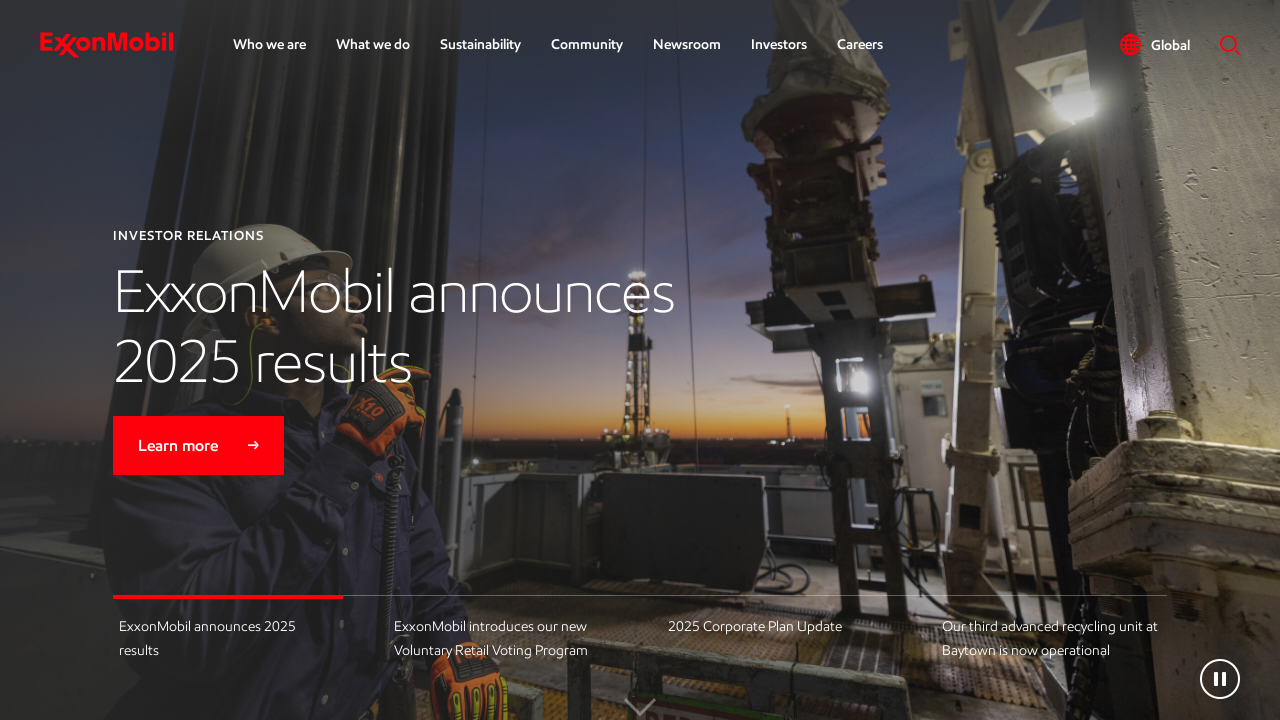

Waited for DOM content to be fully loaded on Spanish About Argentina page
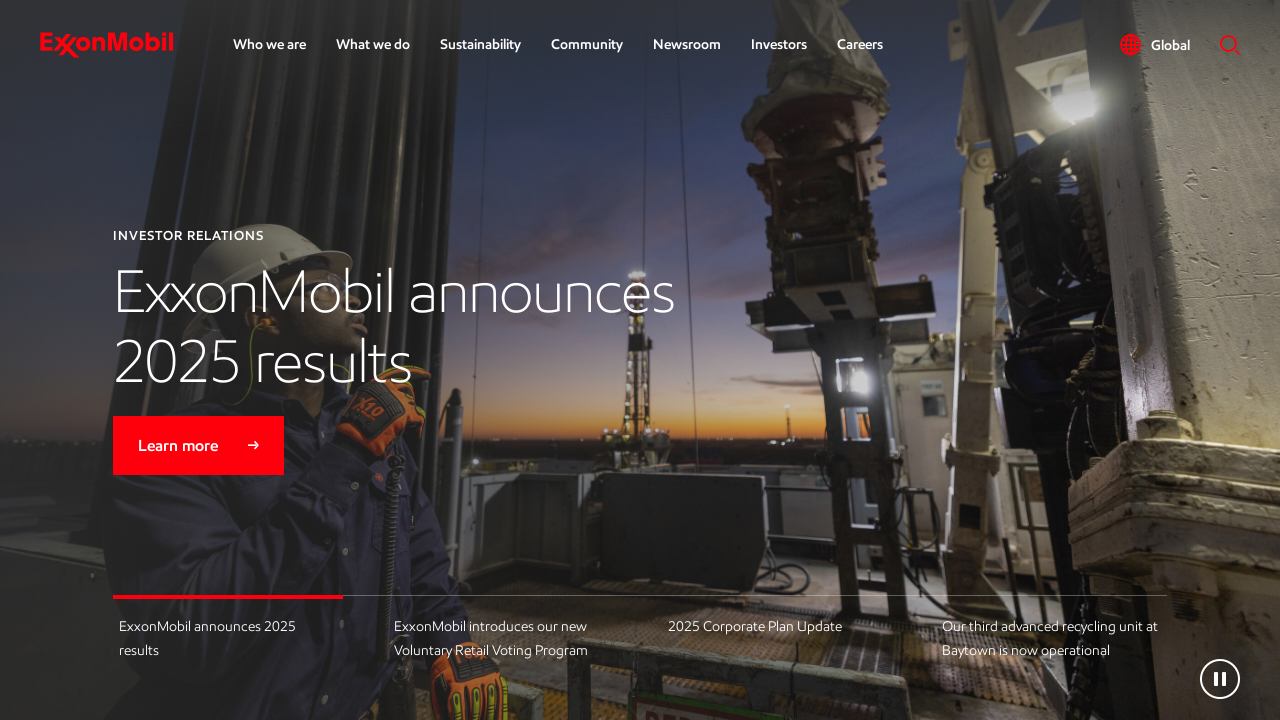

Evaluated document readyState to verify page load completion
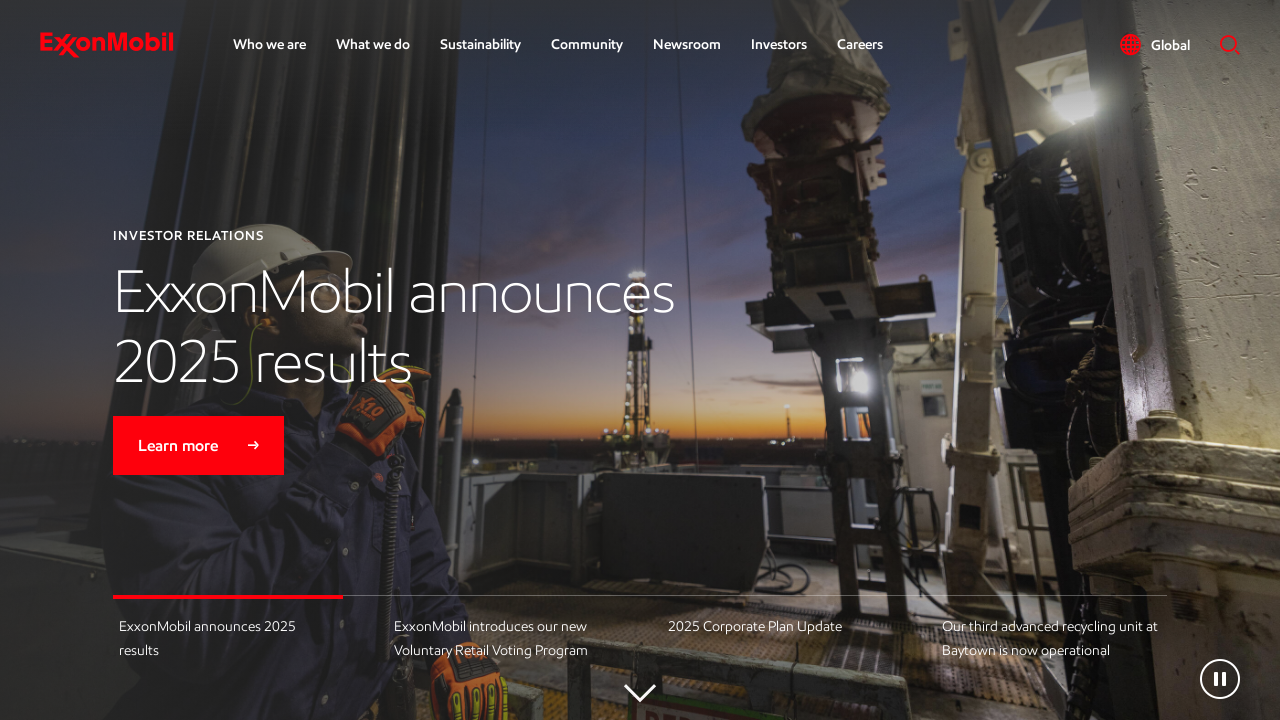

Asserted that page readyState is 'complete' - Spanish About Argentina page loaded successfully
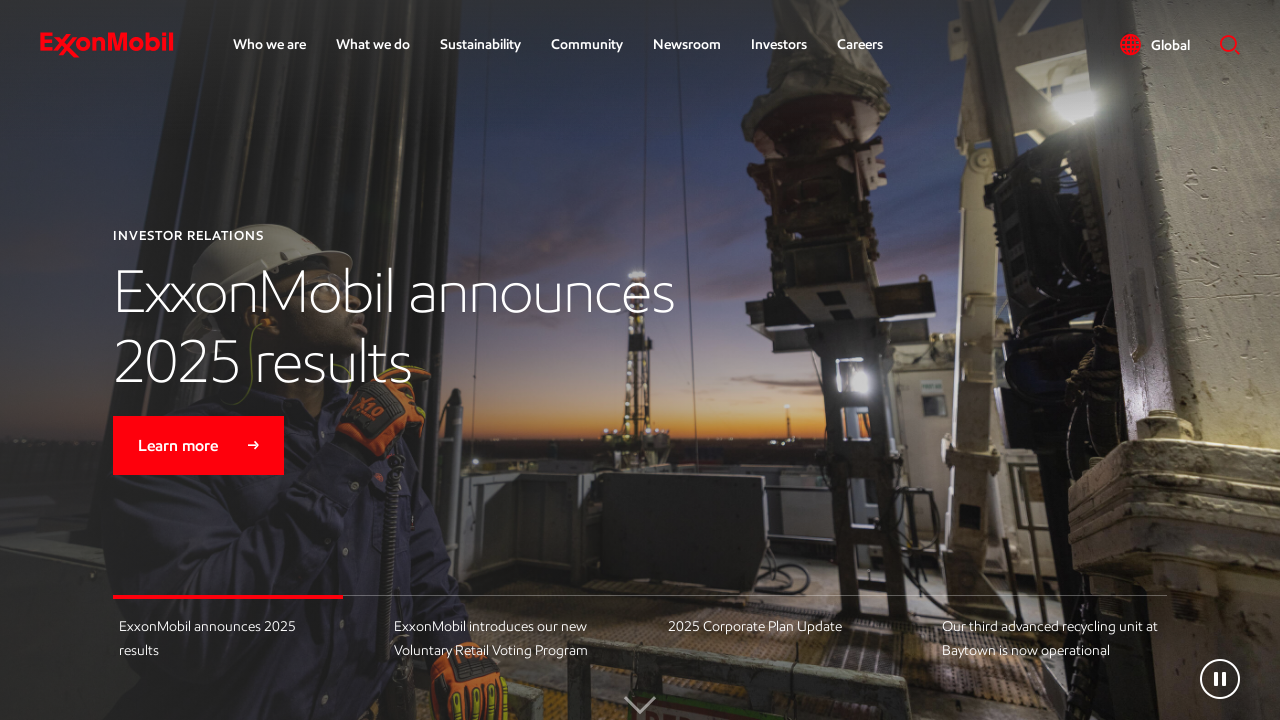

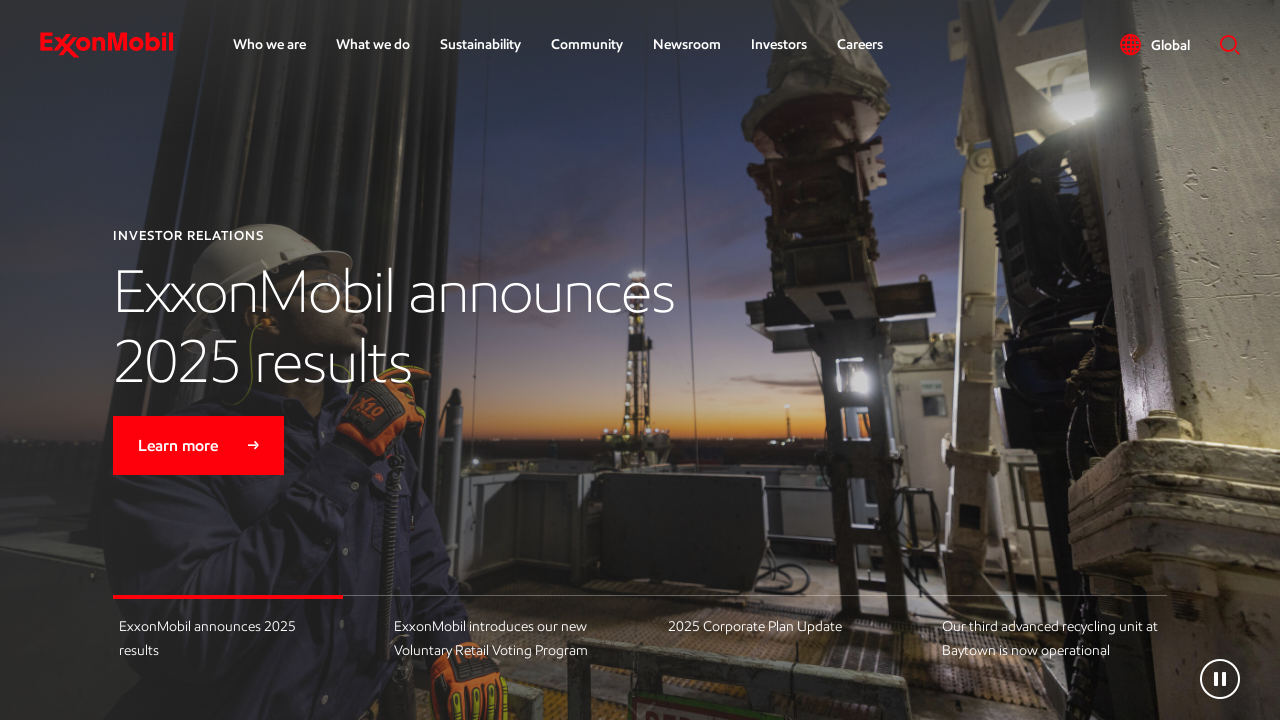